Navigates to BrowserStack homepage and scrolls to the bottom of the page

Starting URL: https://www.browserstack.com/

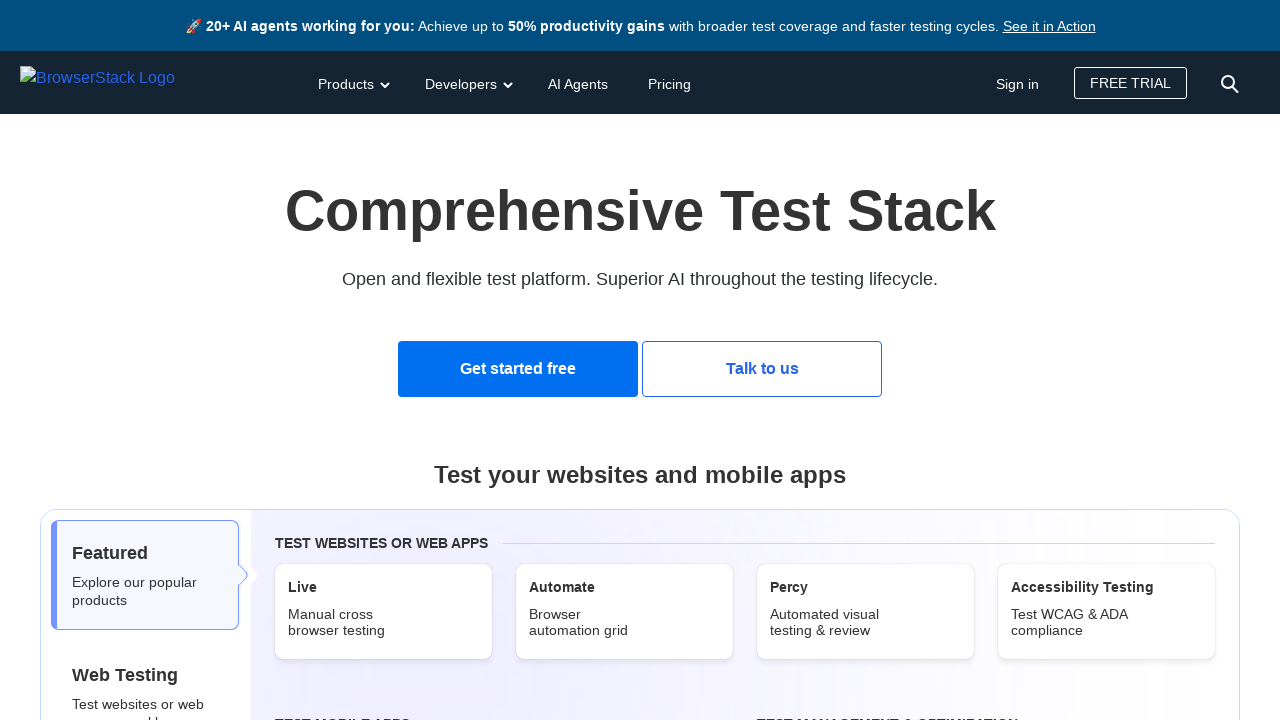

Navigated to BrowserStack homepage
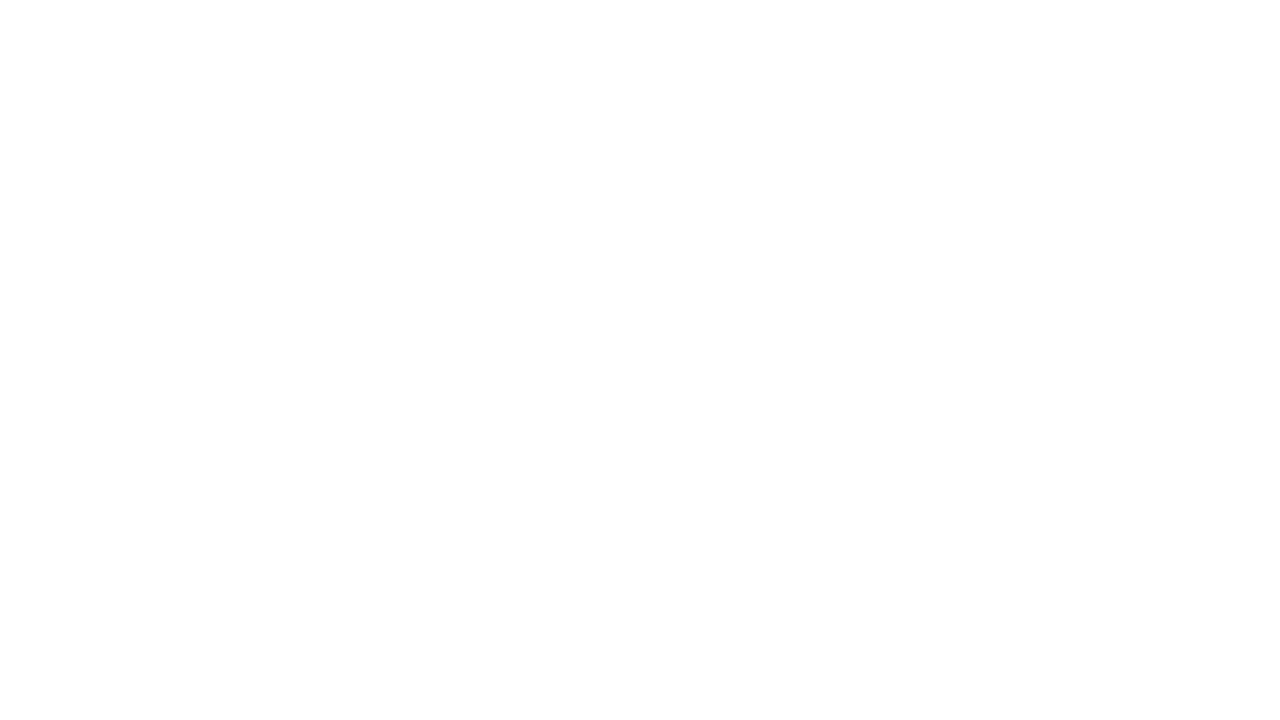

Scrolled to the bottom of the page
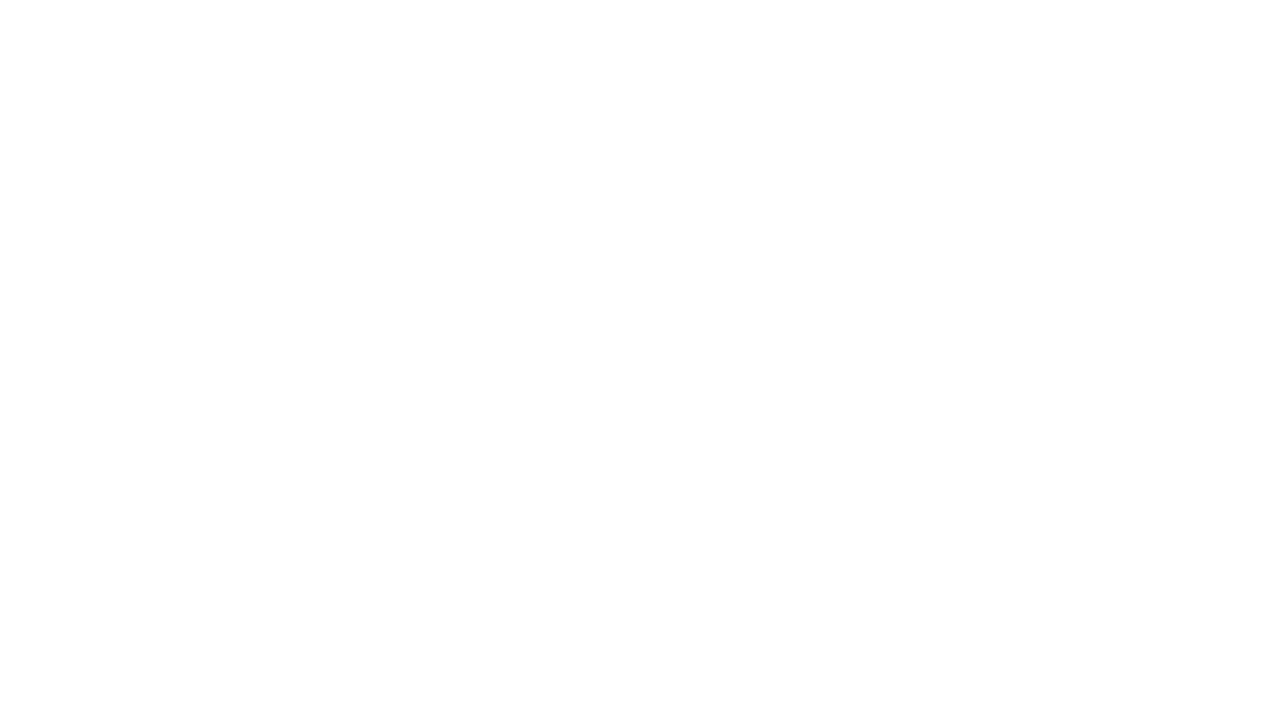

Waited for content to be visible after scrolling
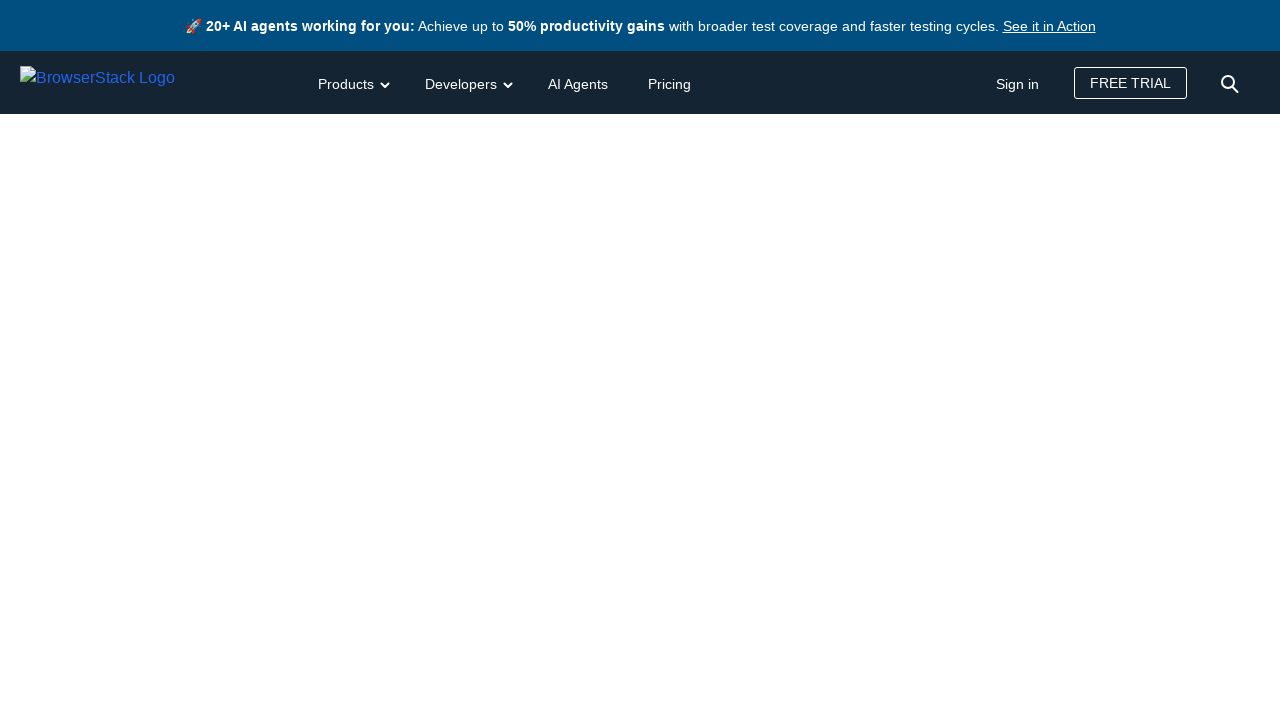

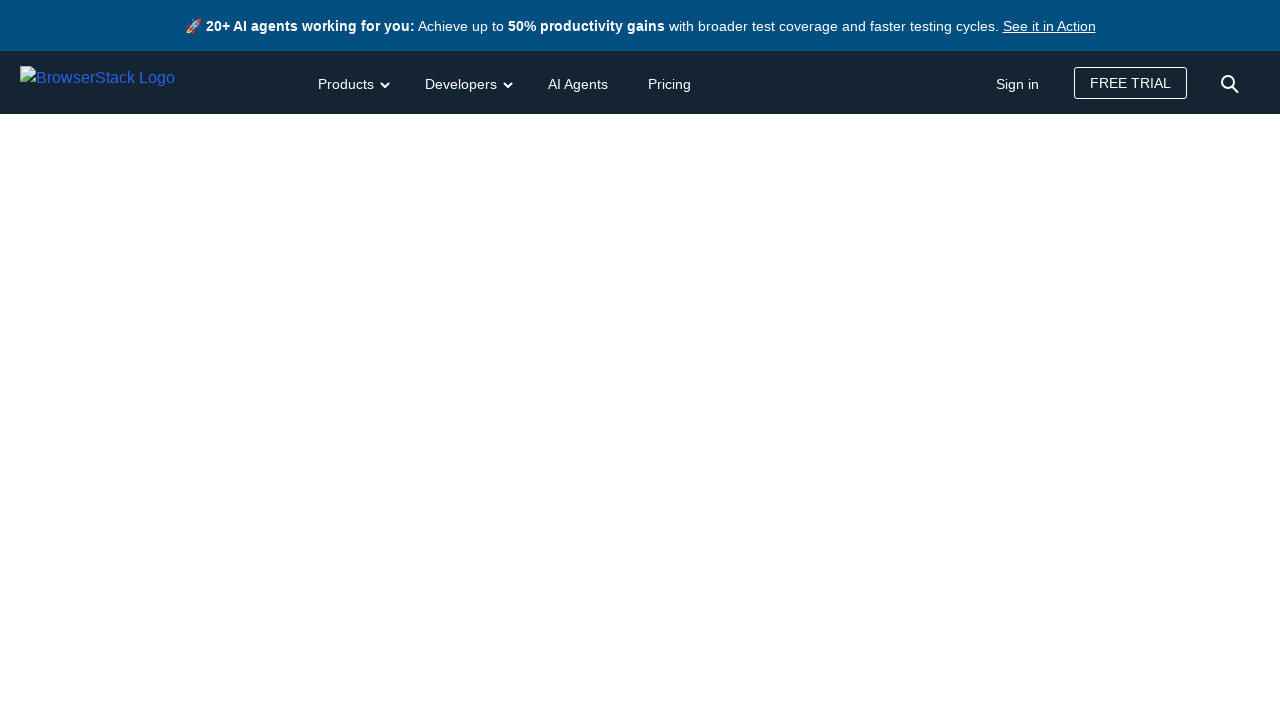